Tests right-click context menu by right-clicking an element, hovering over menu option, and clicking it

Starting URL: http://swisnl.github.io/jQuery-contextMenu/demo.html

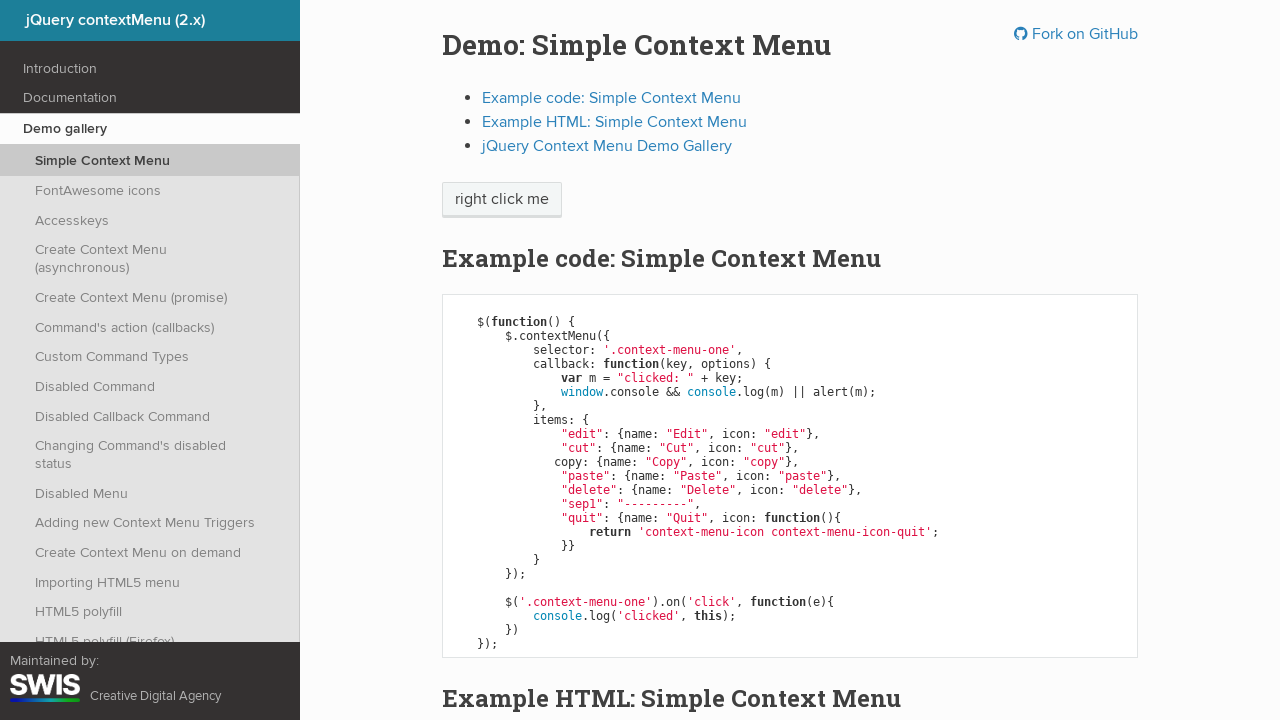

Right-clicked on 'right click me' element to open context menu at (502, 200) on xpath=//span[text()='right click me']
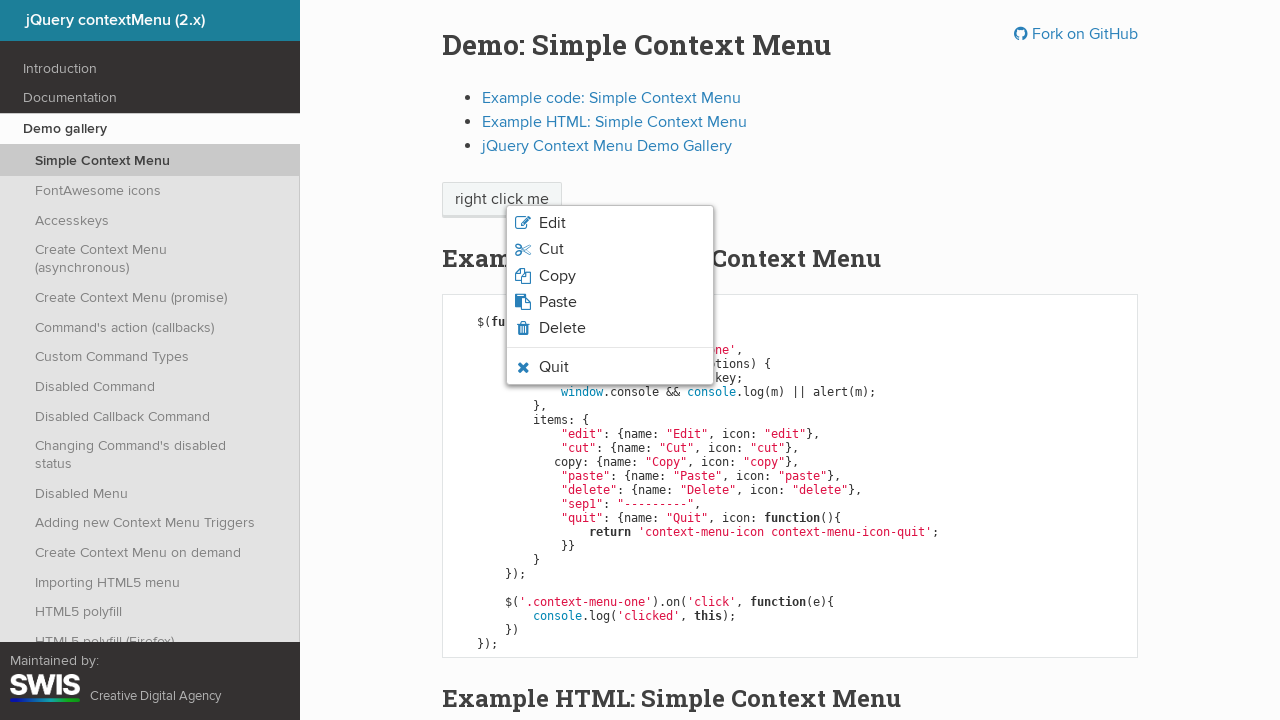

Hovered over quit option in context menu at (610, 367) on css=.context-menu-icon-quit
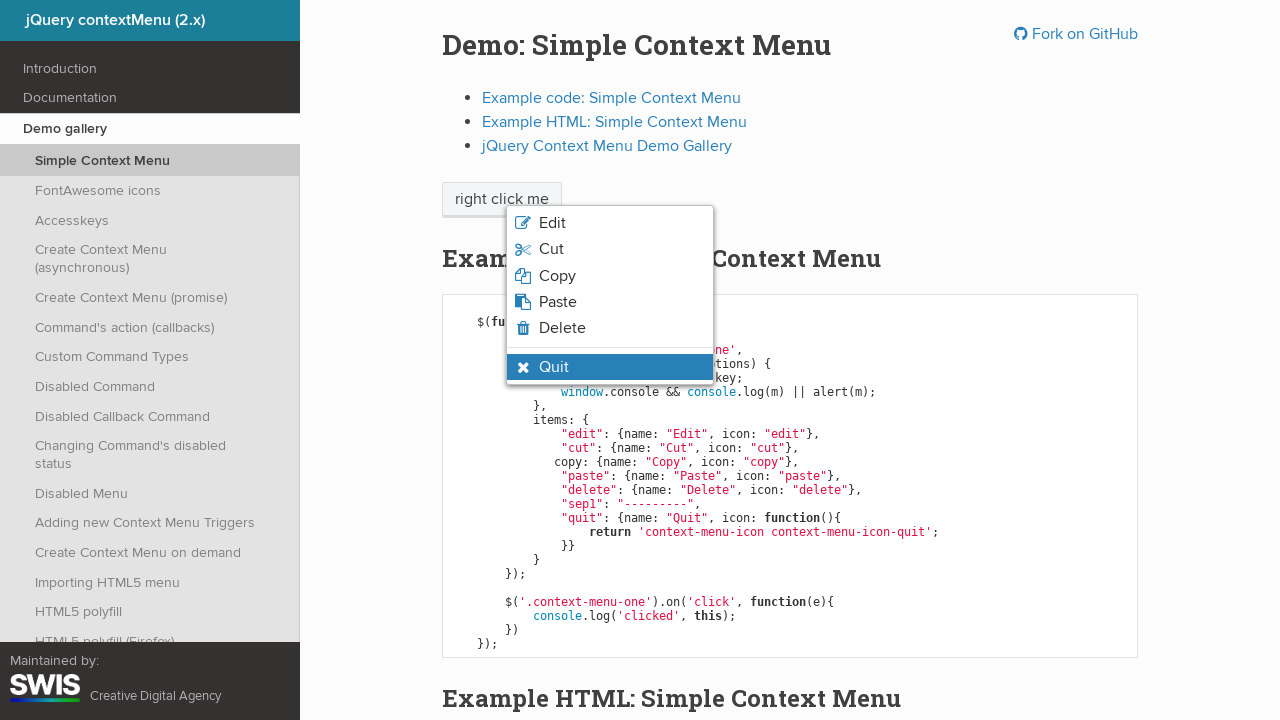

Verified quit option is highlighted
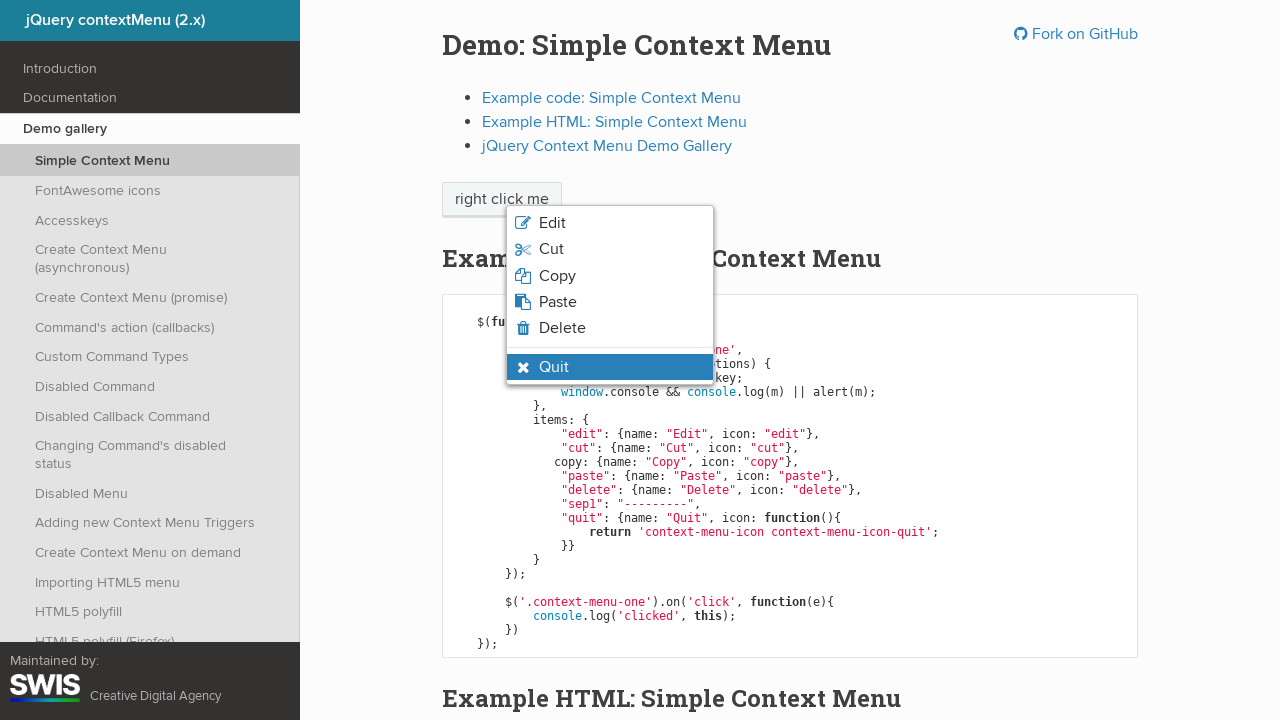

Clicked quit option from context menu at (610, 367) on css=.context-menu-icon-quit
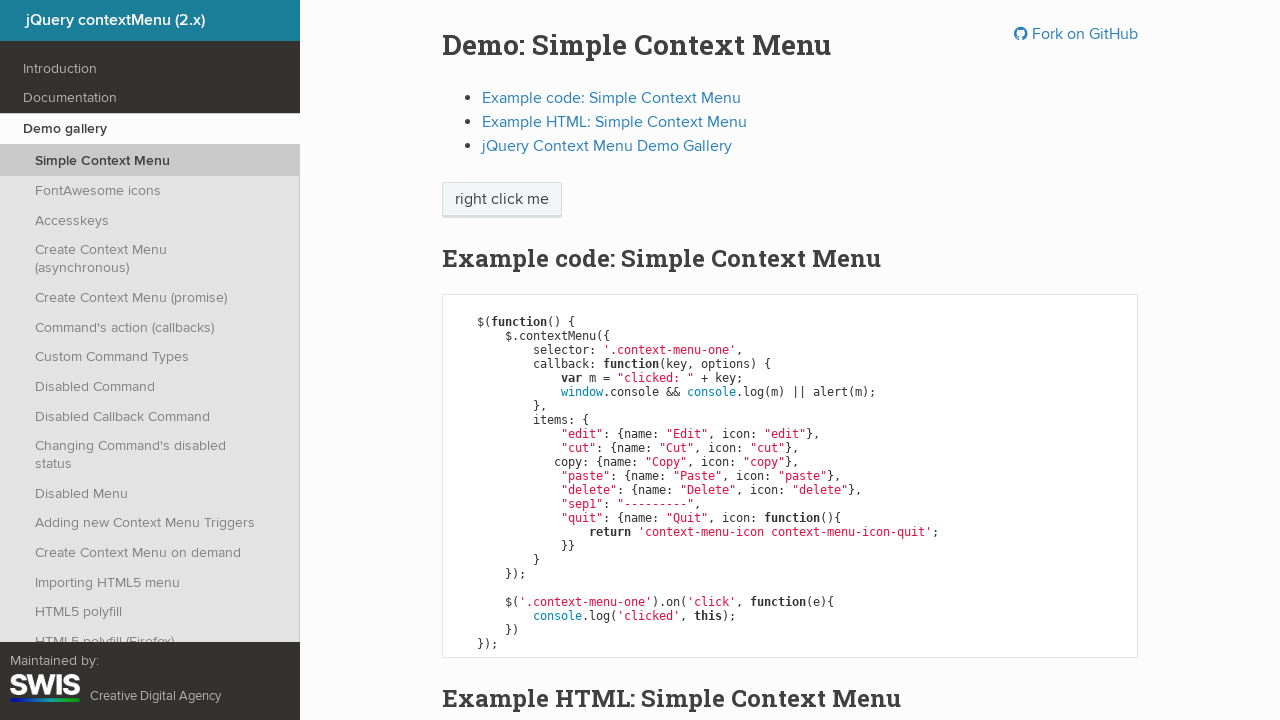

Accepted alert dialog
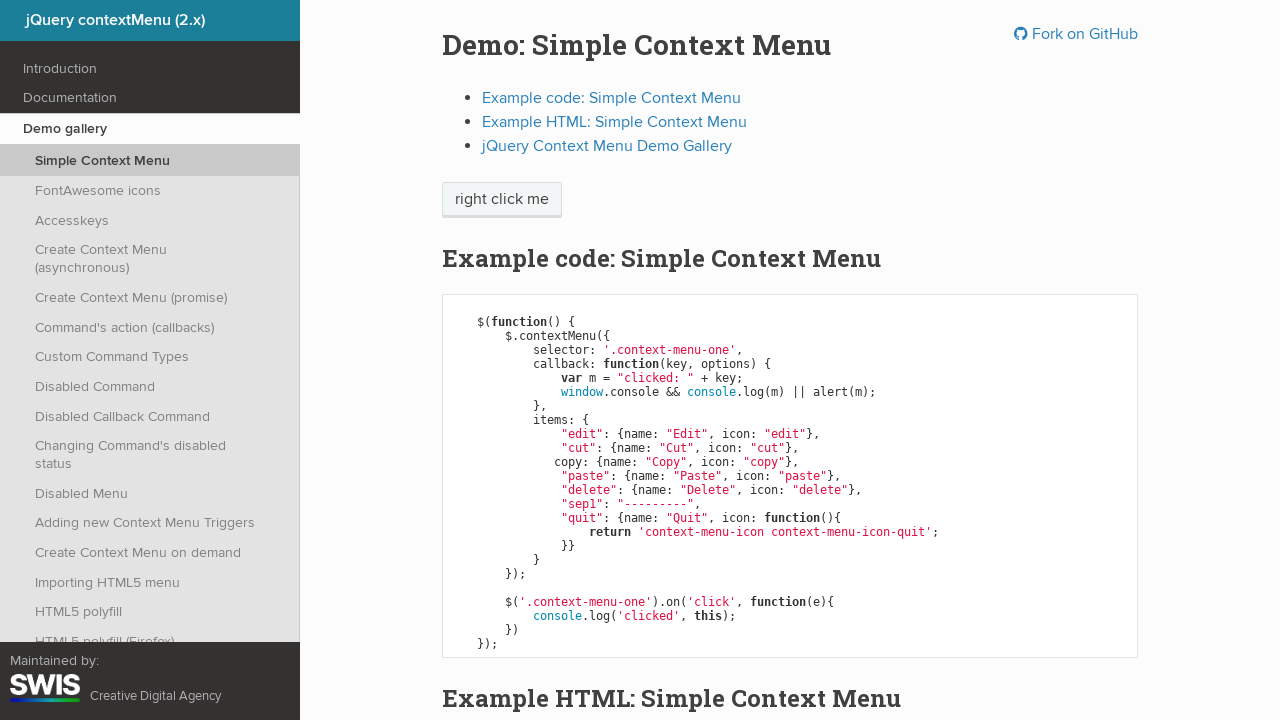

Verified context menu is closed
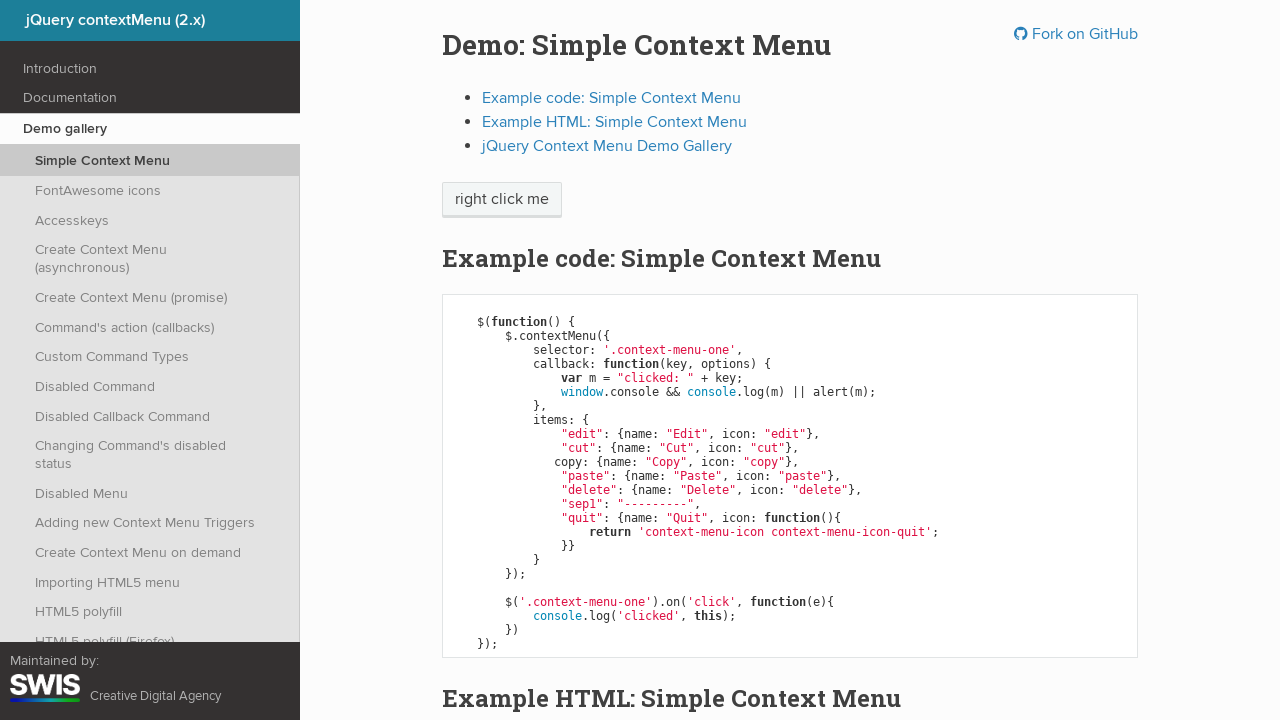

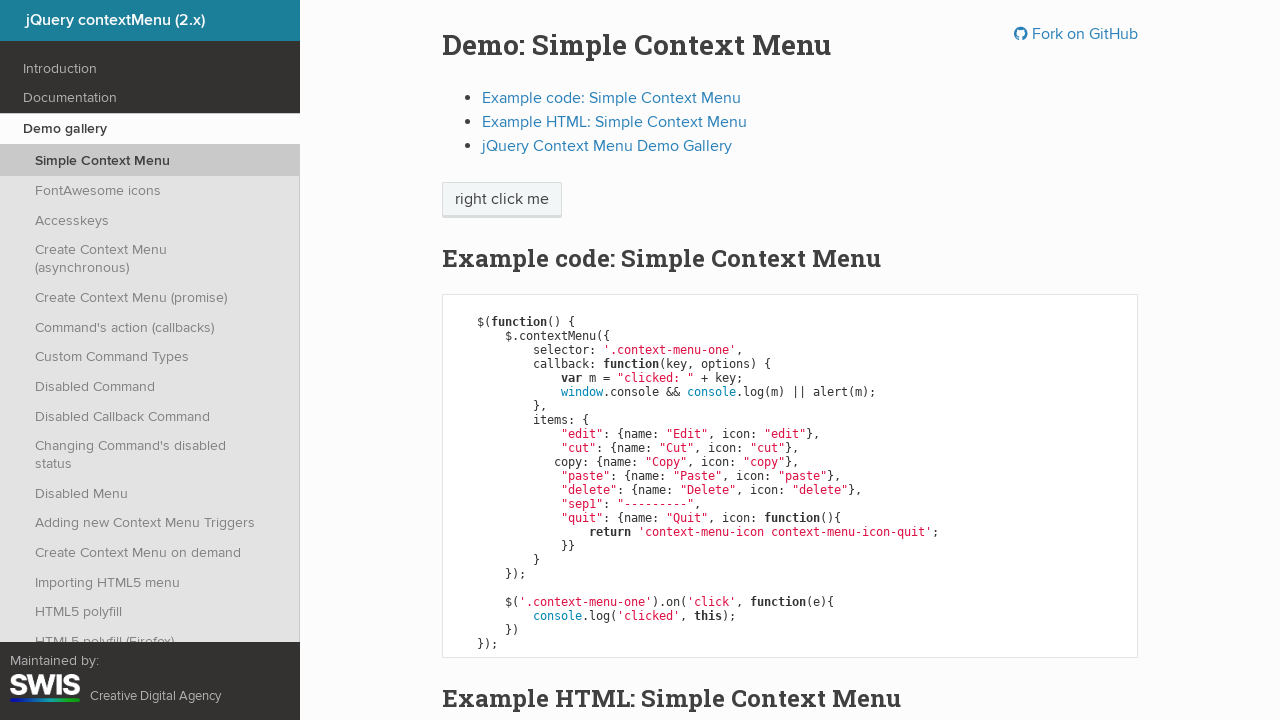